Navigates to a practice automation page, scrolls to a table element, and verifies table structure by counting rows and columns and reading data from a specific row

Starting URL: https://rahulshettyacademy.com/AutomationPractice/

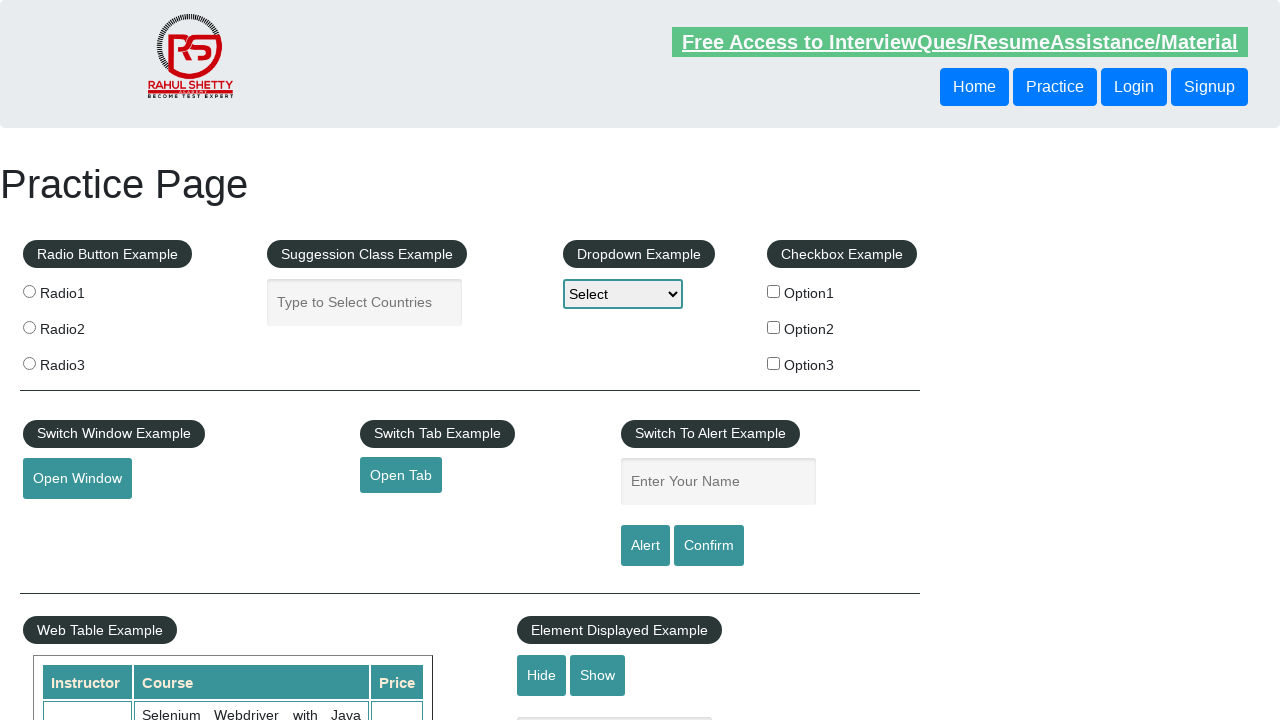

Scrolled down 500px to make table visible
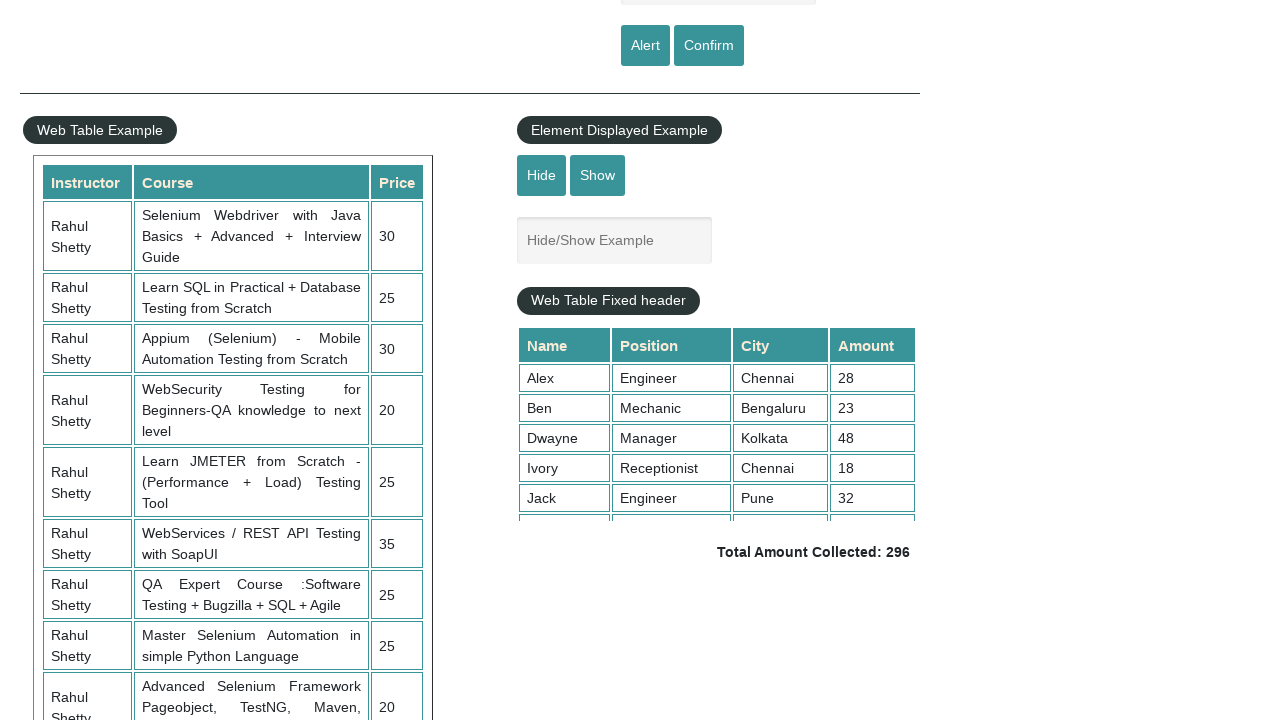

Retrieved all table rows from courses table
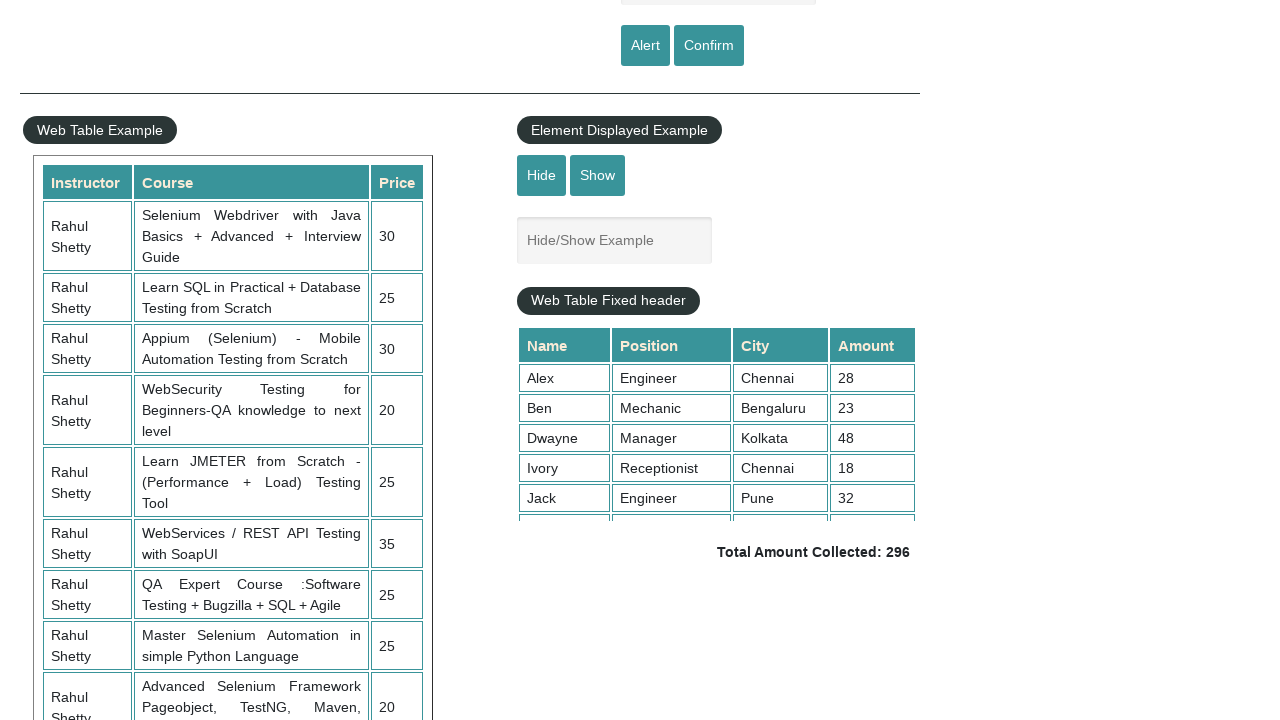

Counted 11 rows in the table
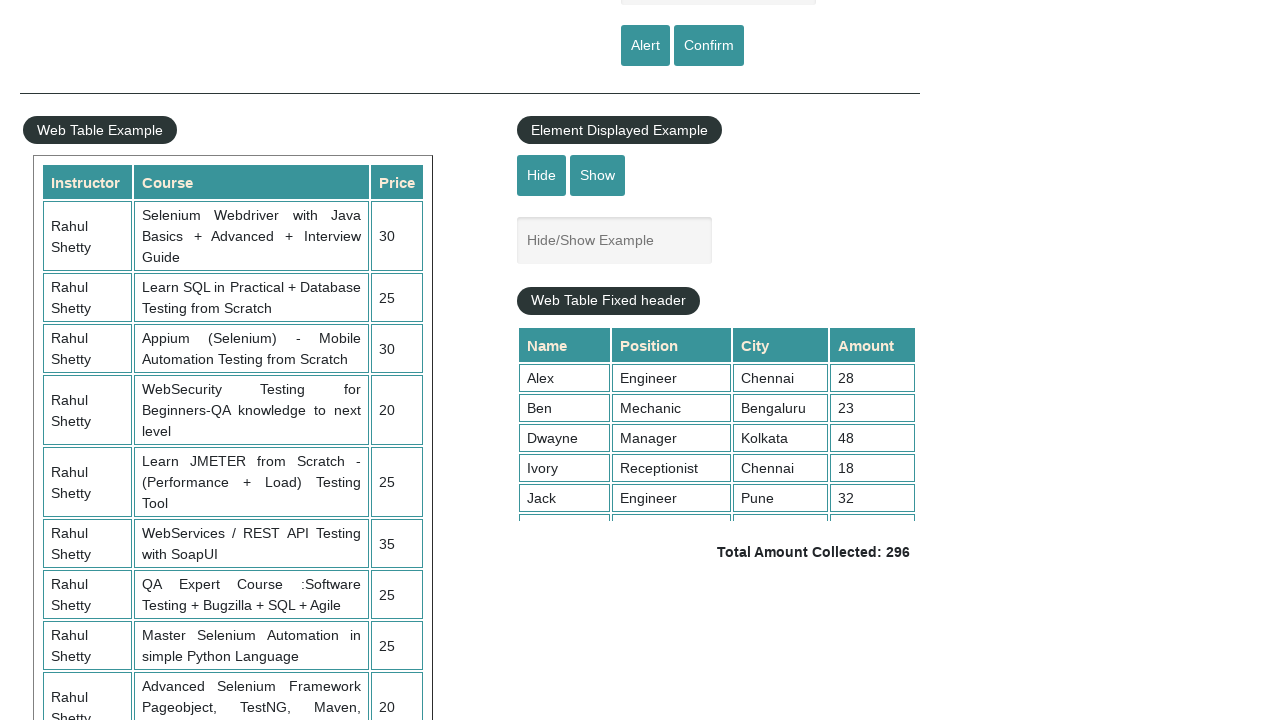

Retrieved all table column headers
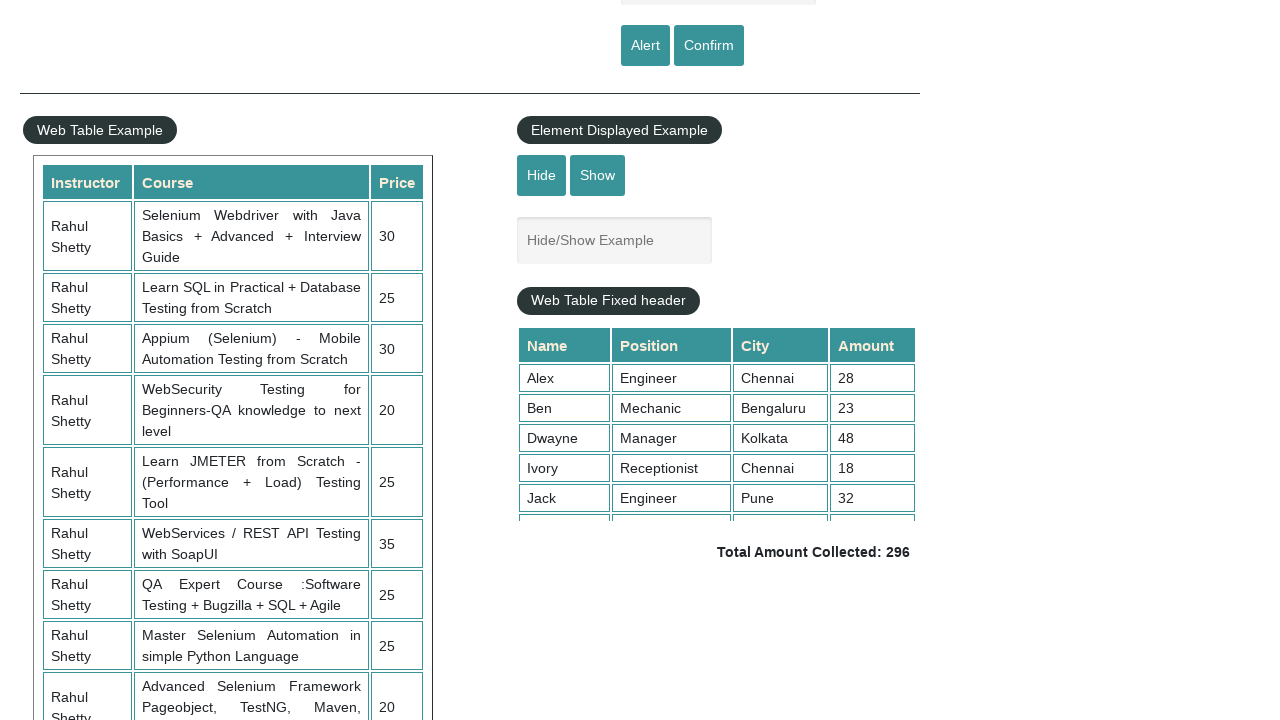

Counted 3 columns in the table
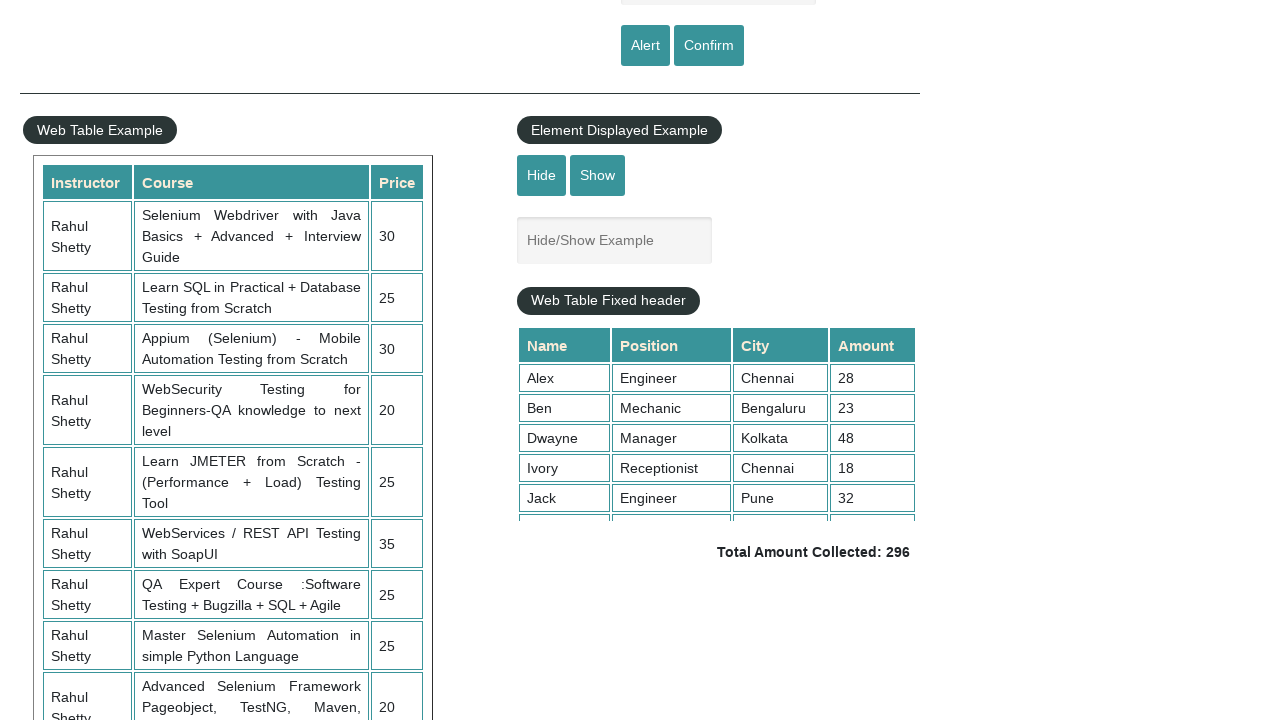

Retrieved and read content from third table row
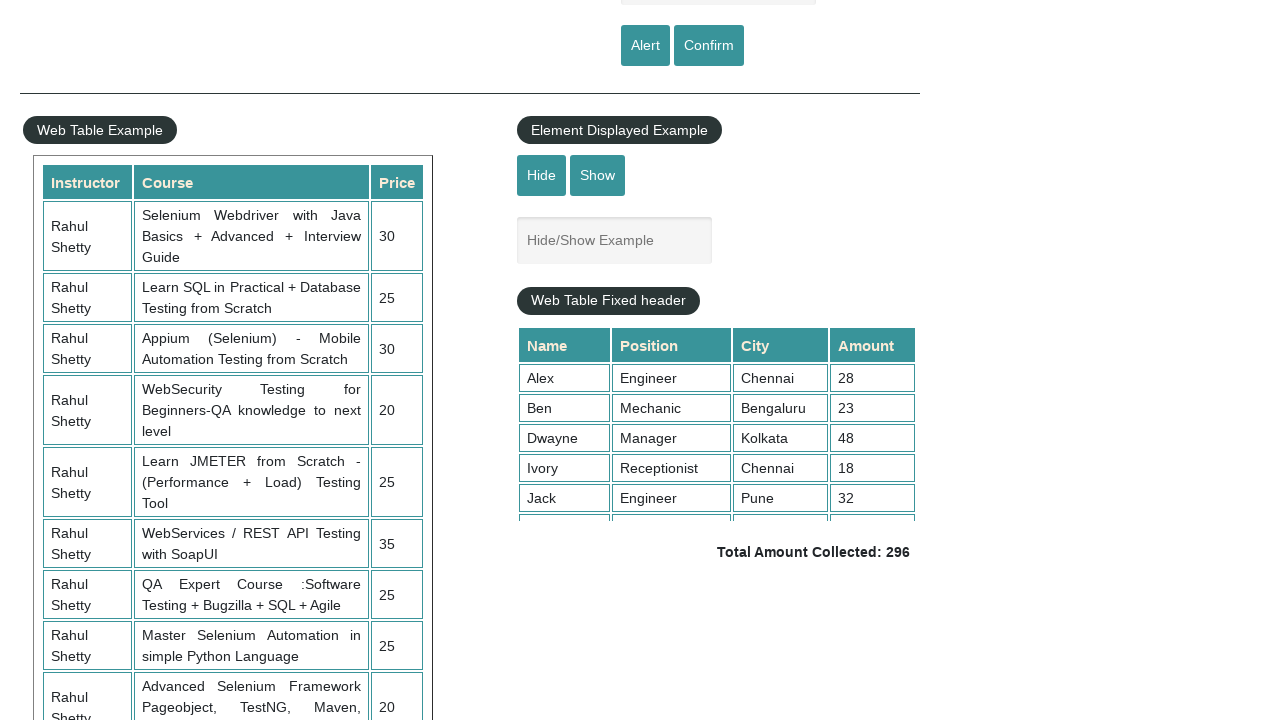

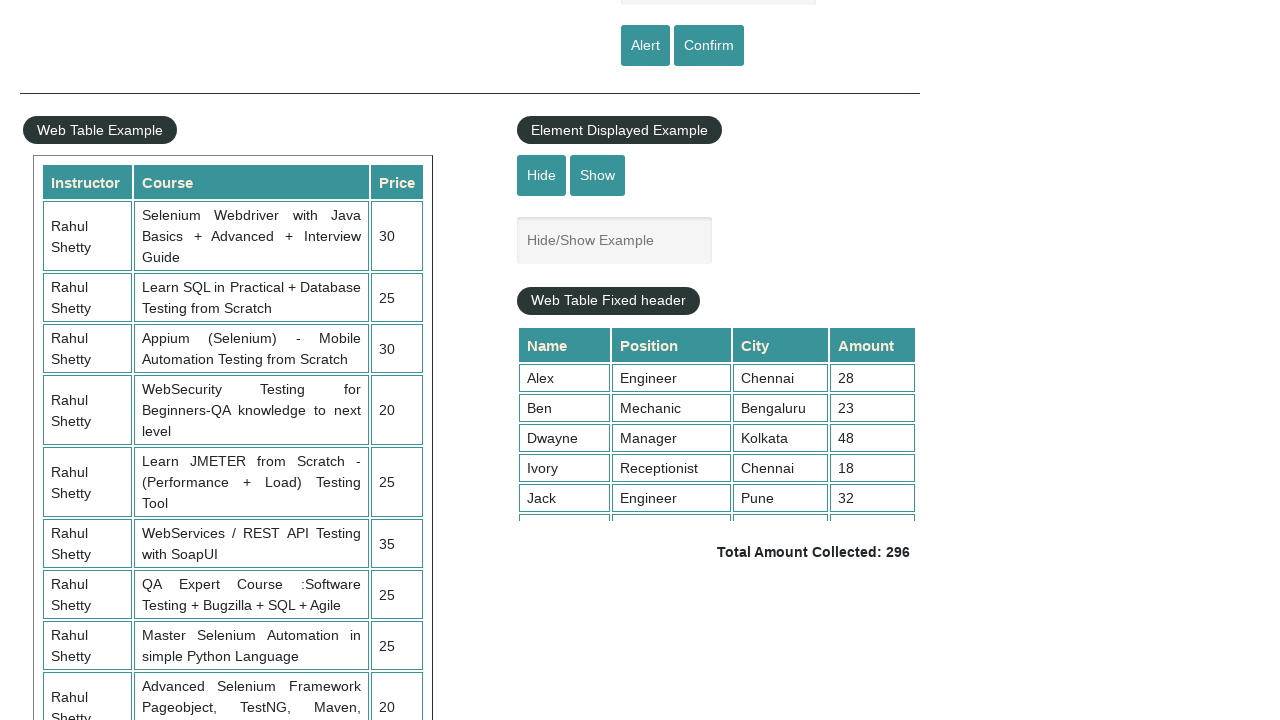